Tests JavaScript alert functionality by triggering a prompt alert, entering text, and accepting it

Starting URL: https://the-internet.herokuapp.com/javascript_alerts

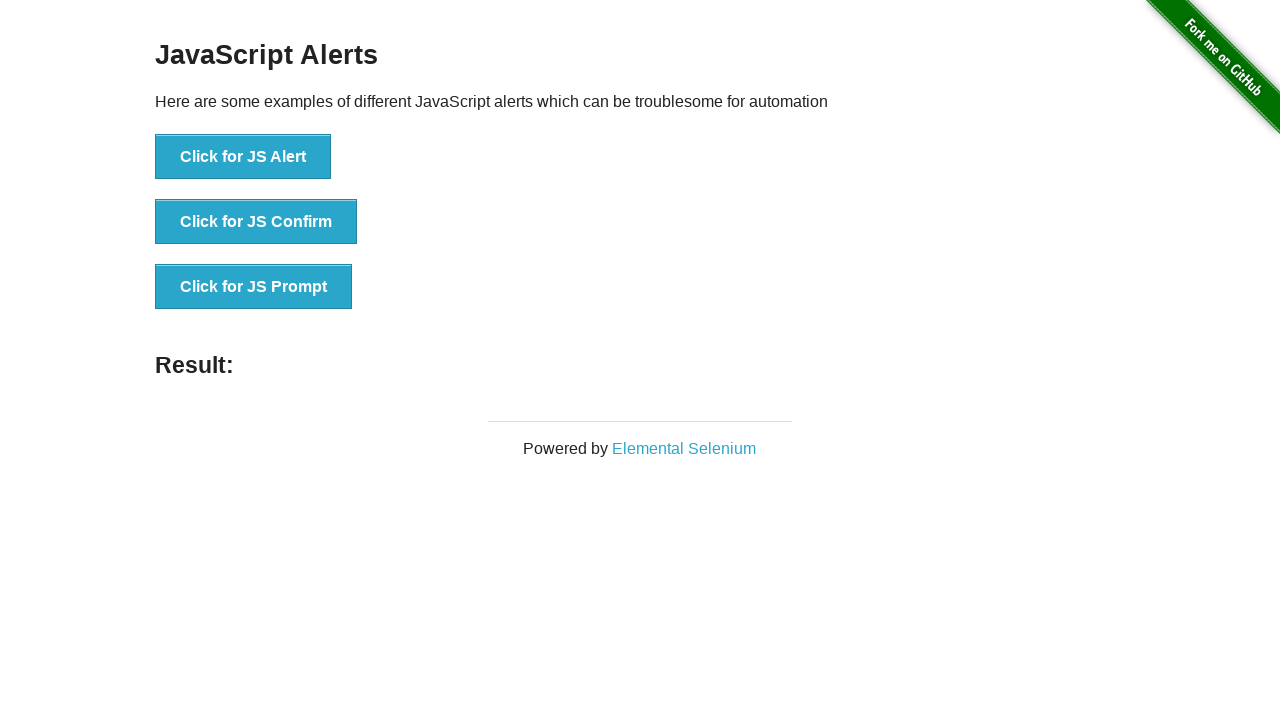

Clicked button to trigger JavaScript prompt alert at (254, 287) on xpath=//*[@id='content']/div/ul/li[3]/button
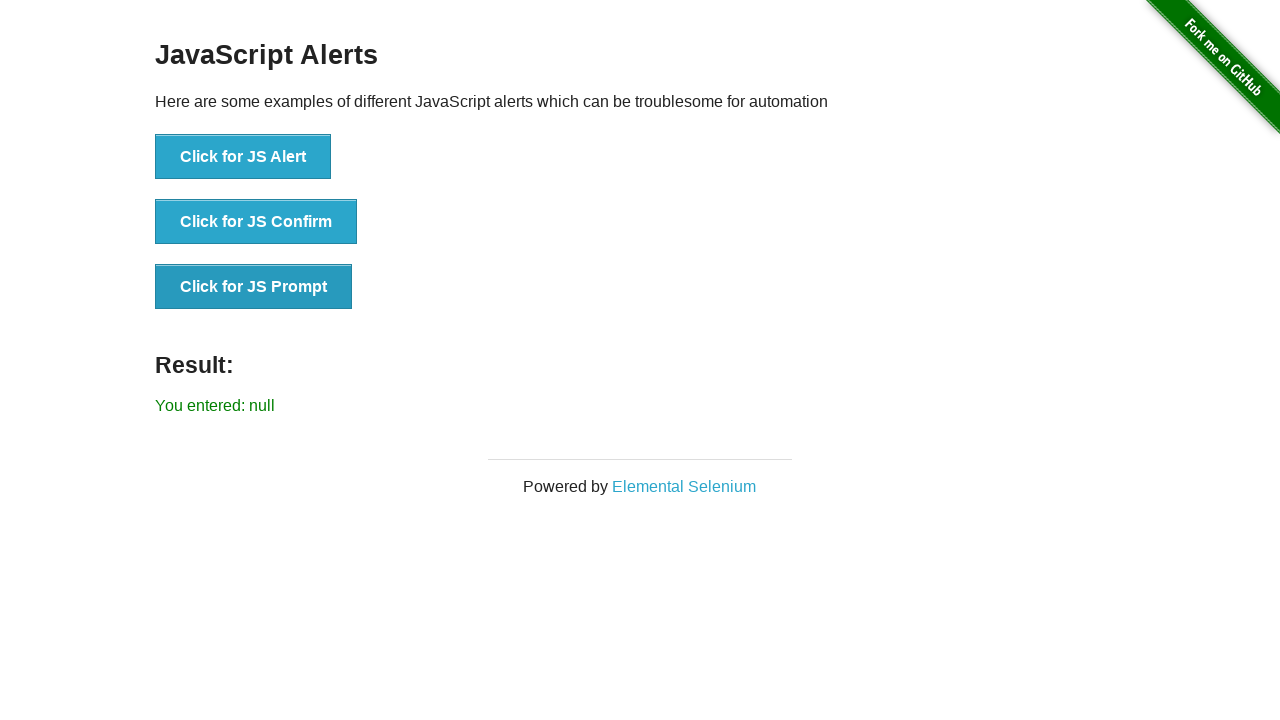

Handled prompt alert by entering text and accepting it
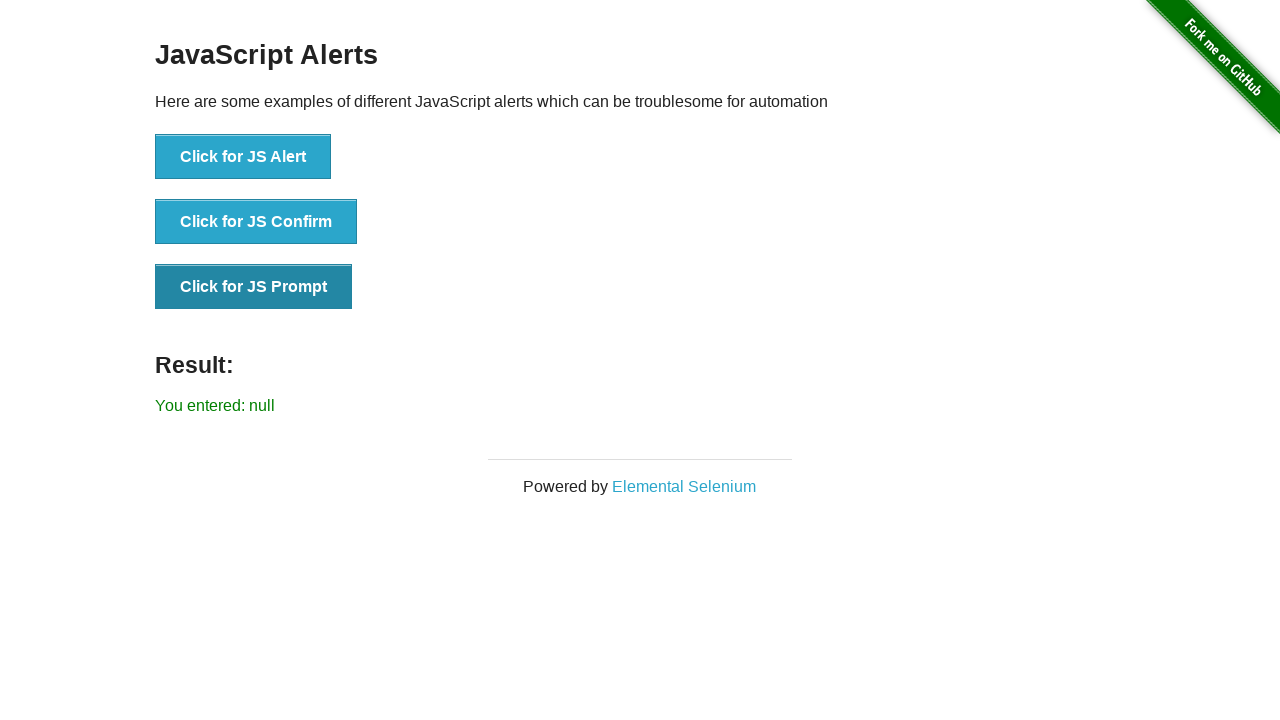

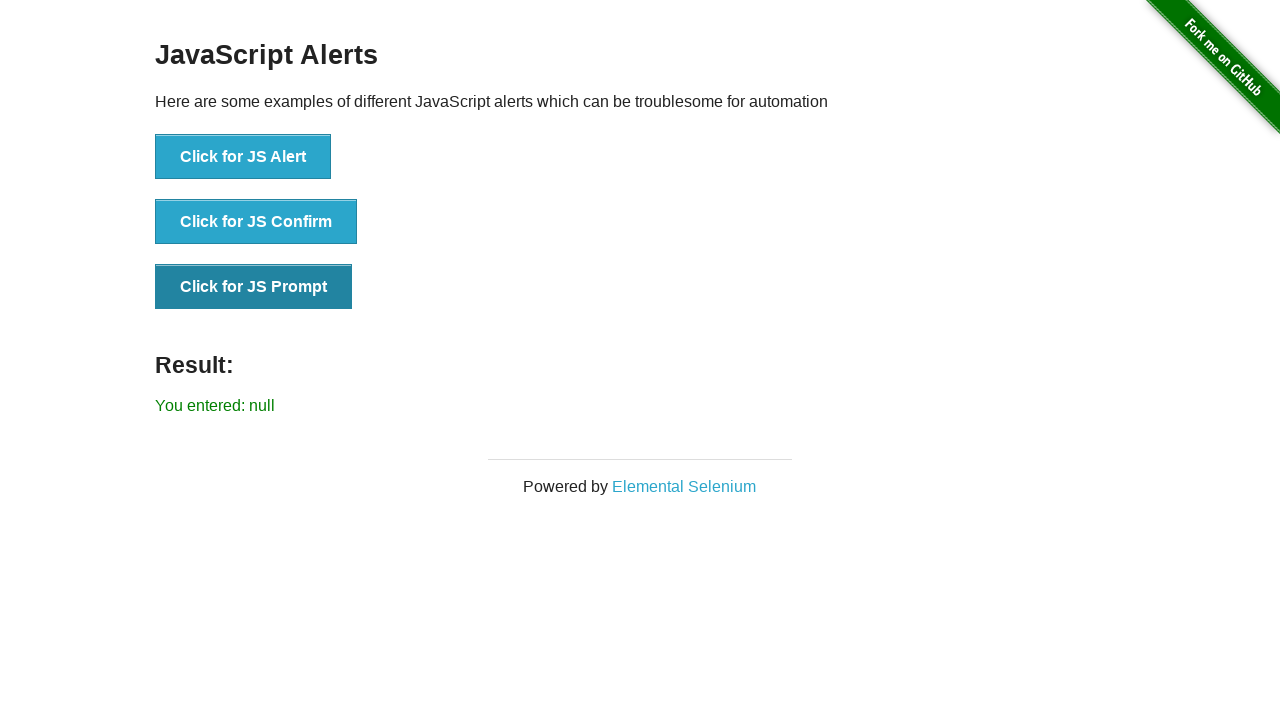